Tests that entering text instead of a number shows the correct error message "Please enter a number"

Starting URL: https://kristinek.github.io/site/tasks/enter_a_number

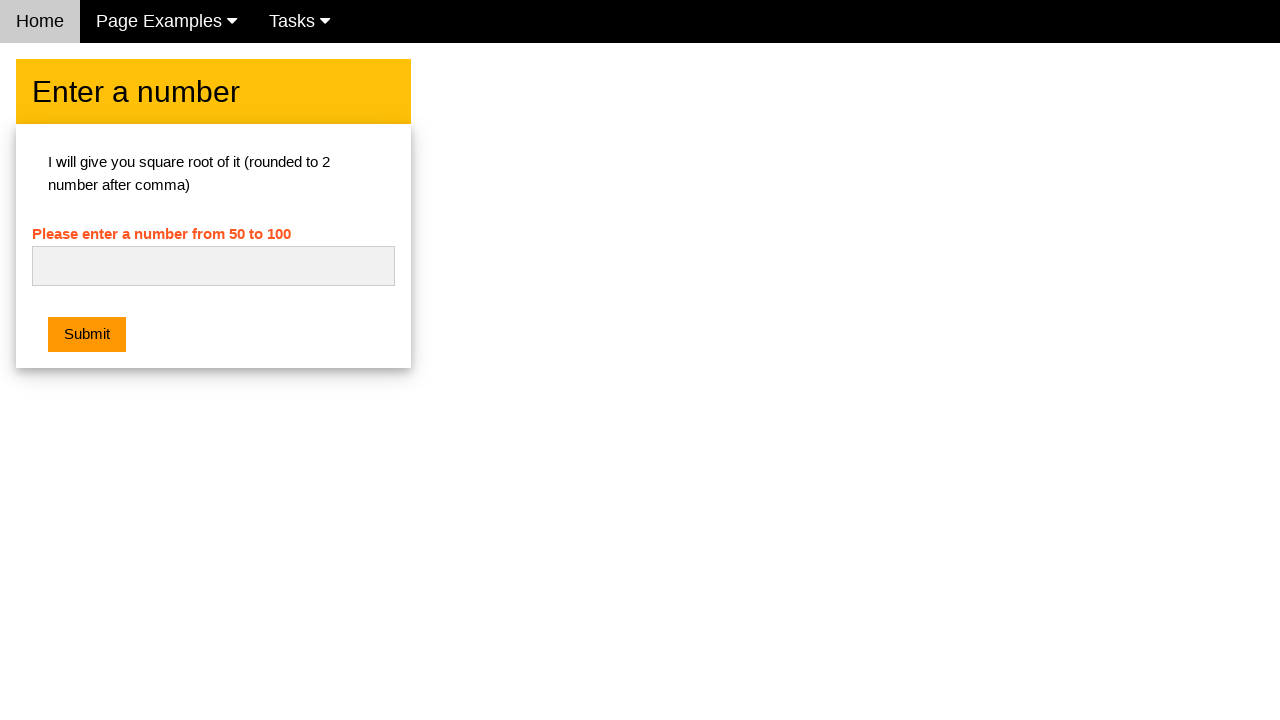

Navigated to enter_a_number task page
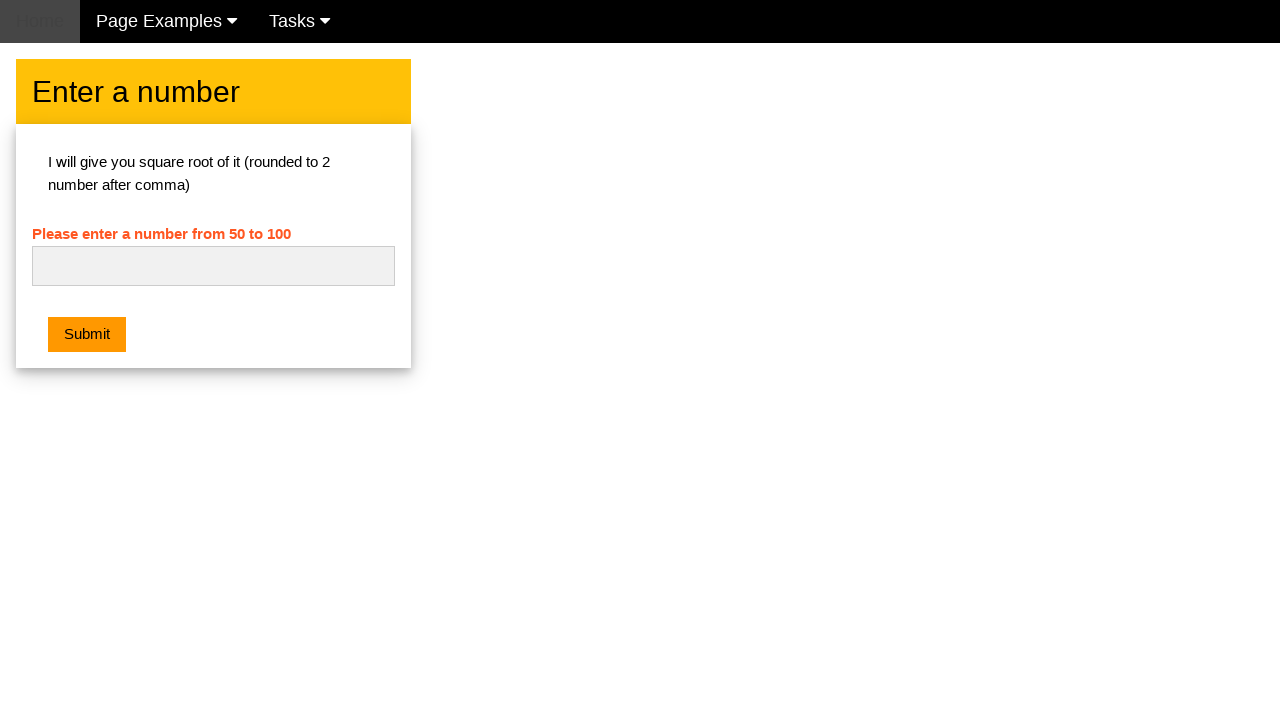

Entered text 'abc' into number field on #numb
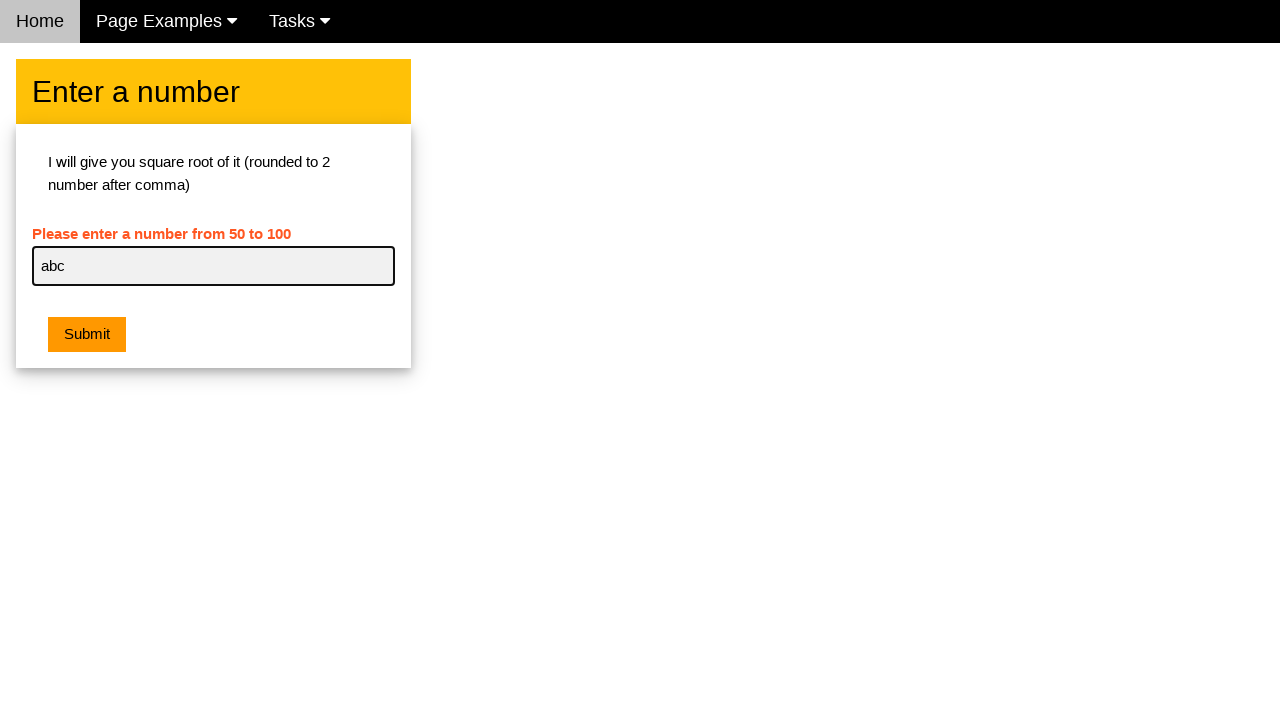

Clicked submit button at (87, 335) on .w3-btn
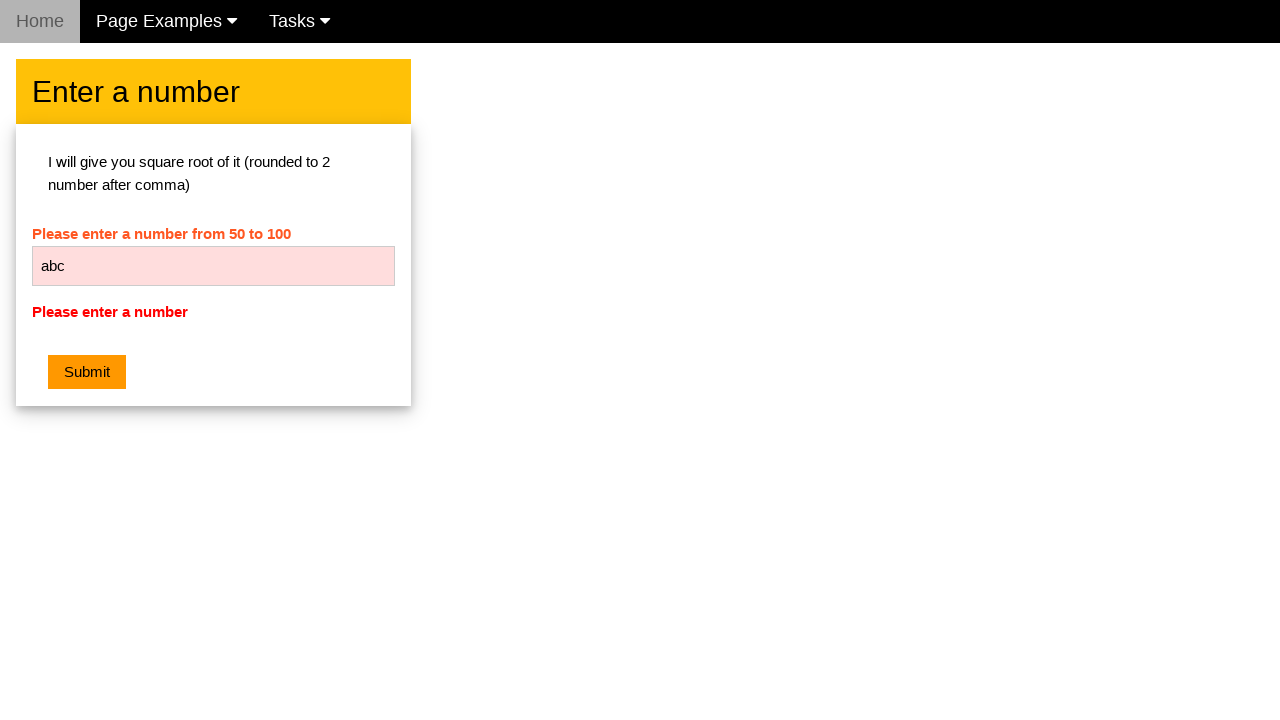

Error message element became visible
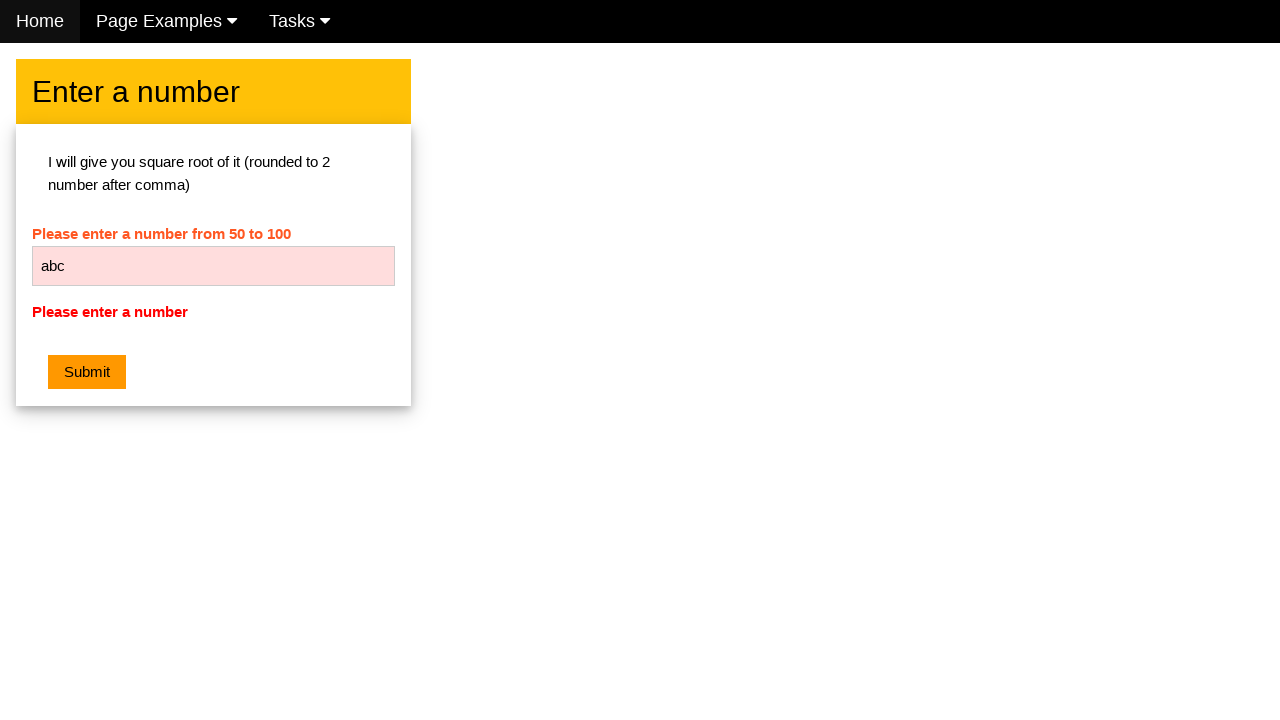

Retrieved error message text
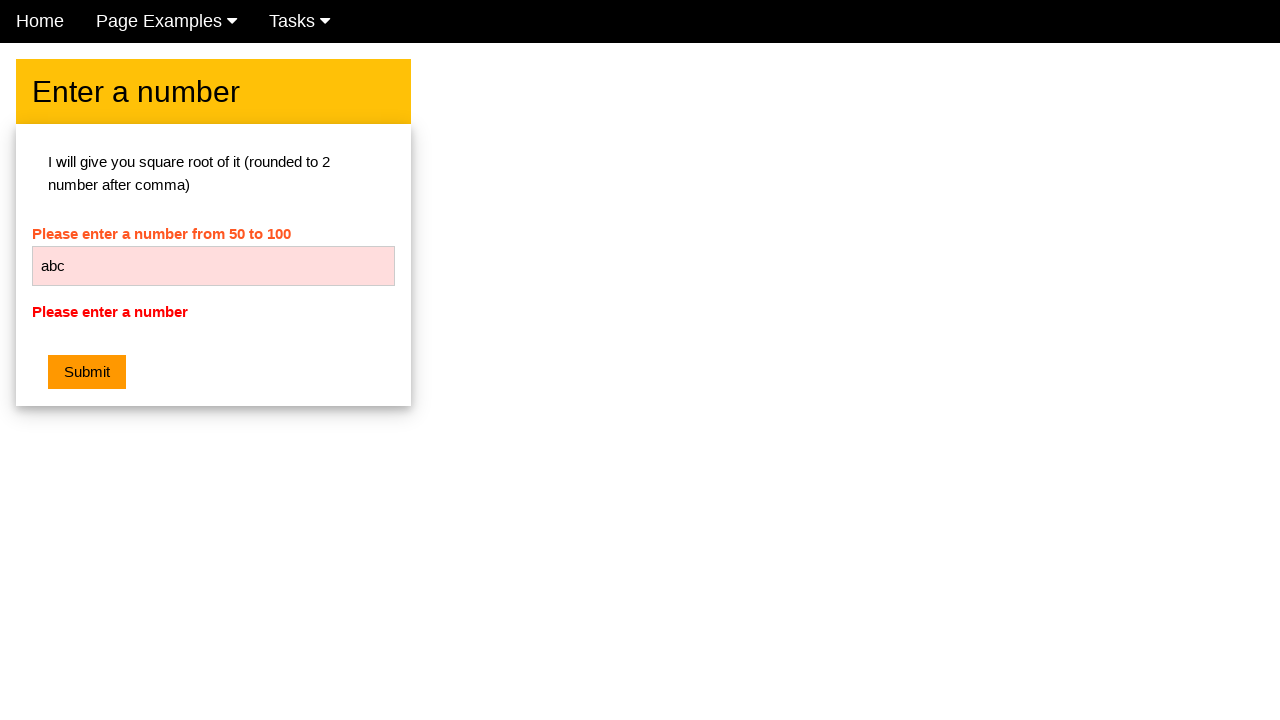

Verified error message is 'Please enter a number'
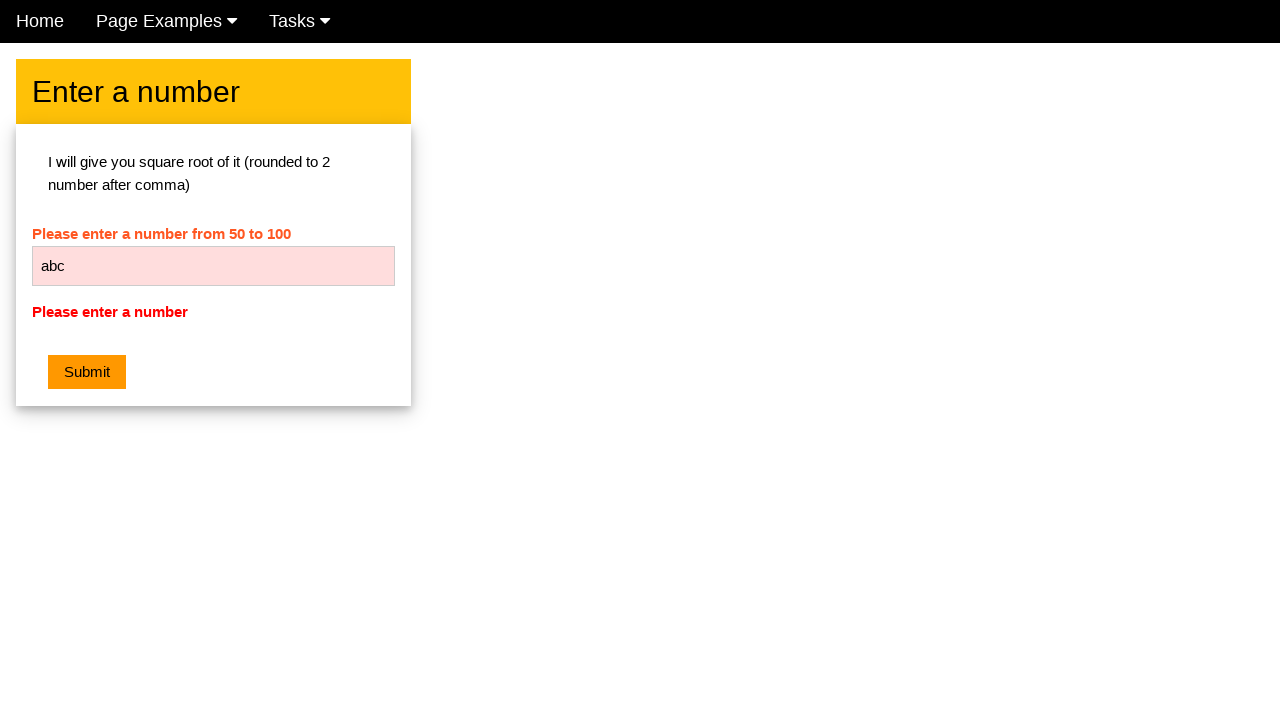

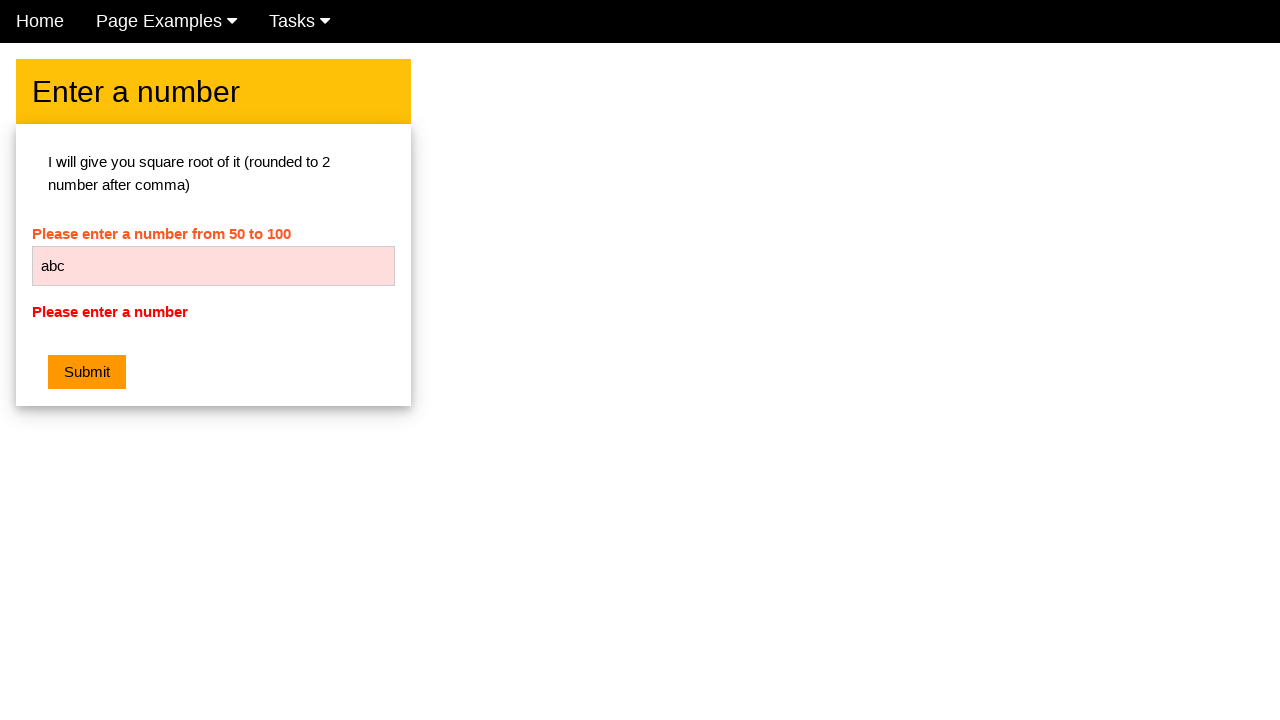